Tests search functionality by searching for "phone" and verifying that search results are displayed

Starting URL: https://testotomasyonu.com

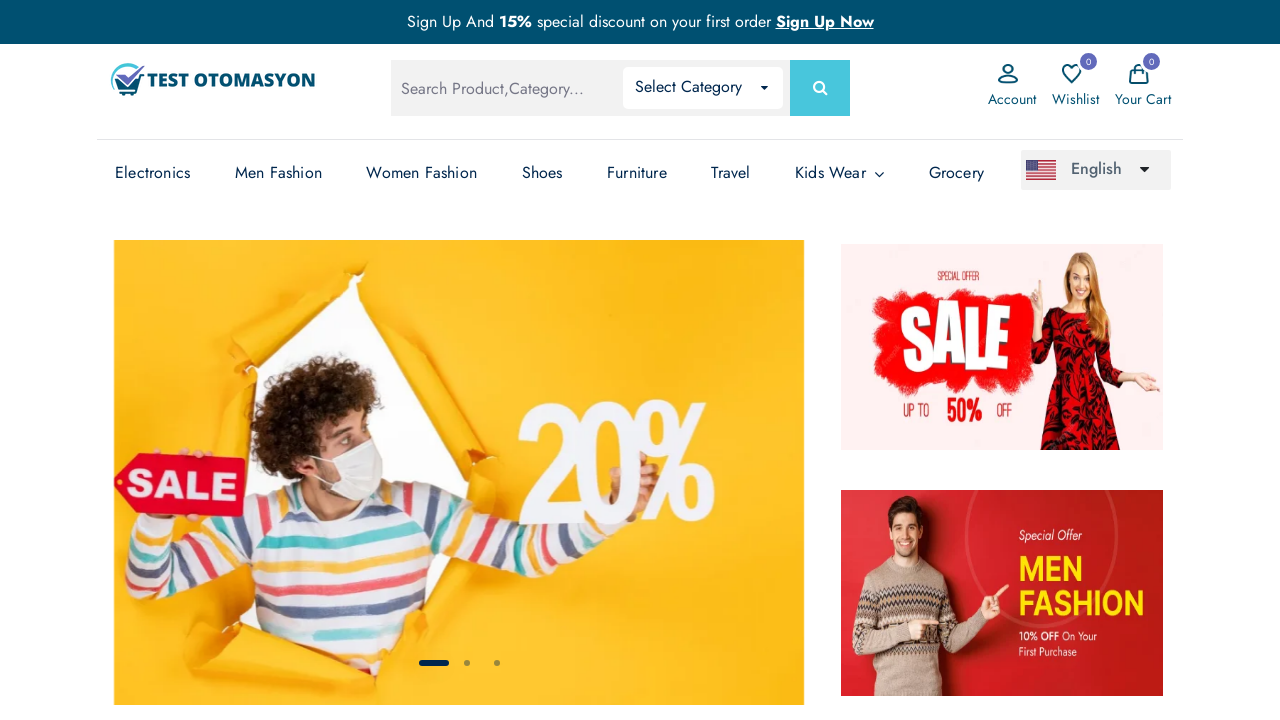

Filled global search field with 'phone' on #global-search
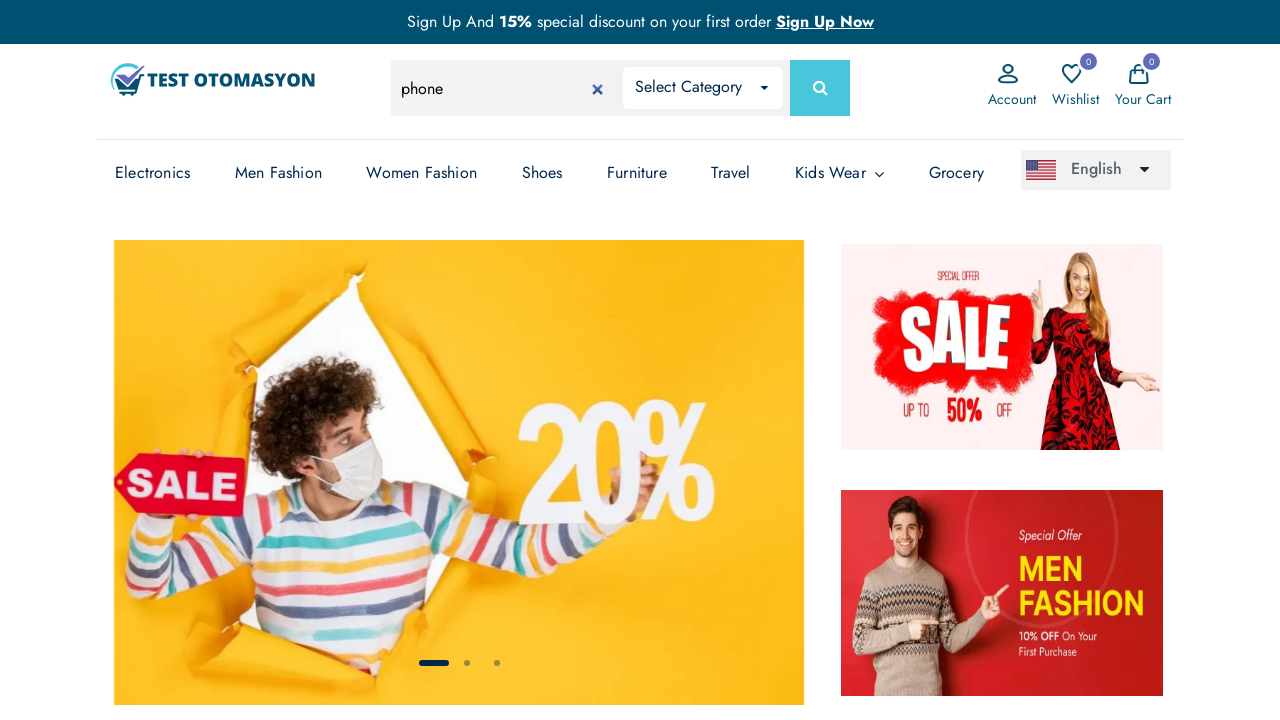

Pressed Enter to submit search for 'phone' on #global-search
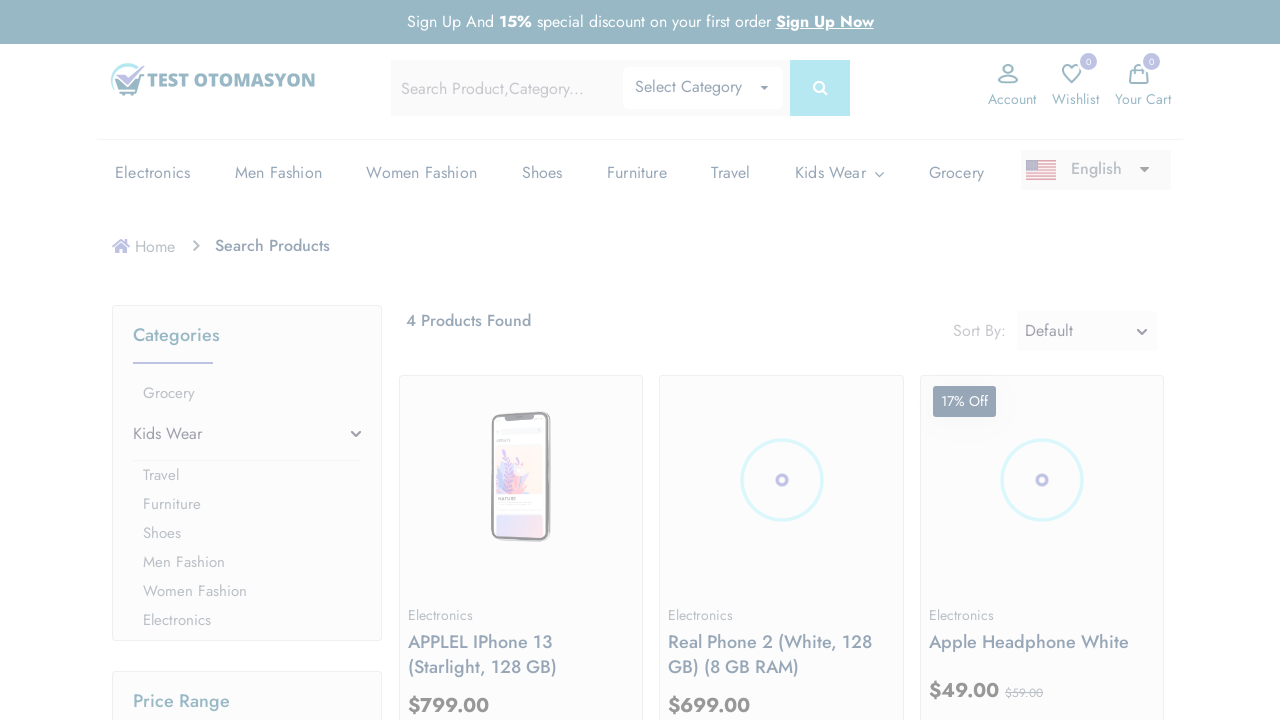

Search results loaded - product count displayed
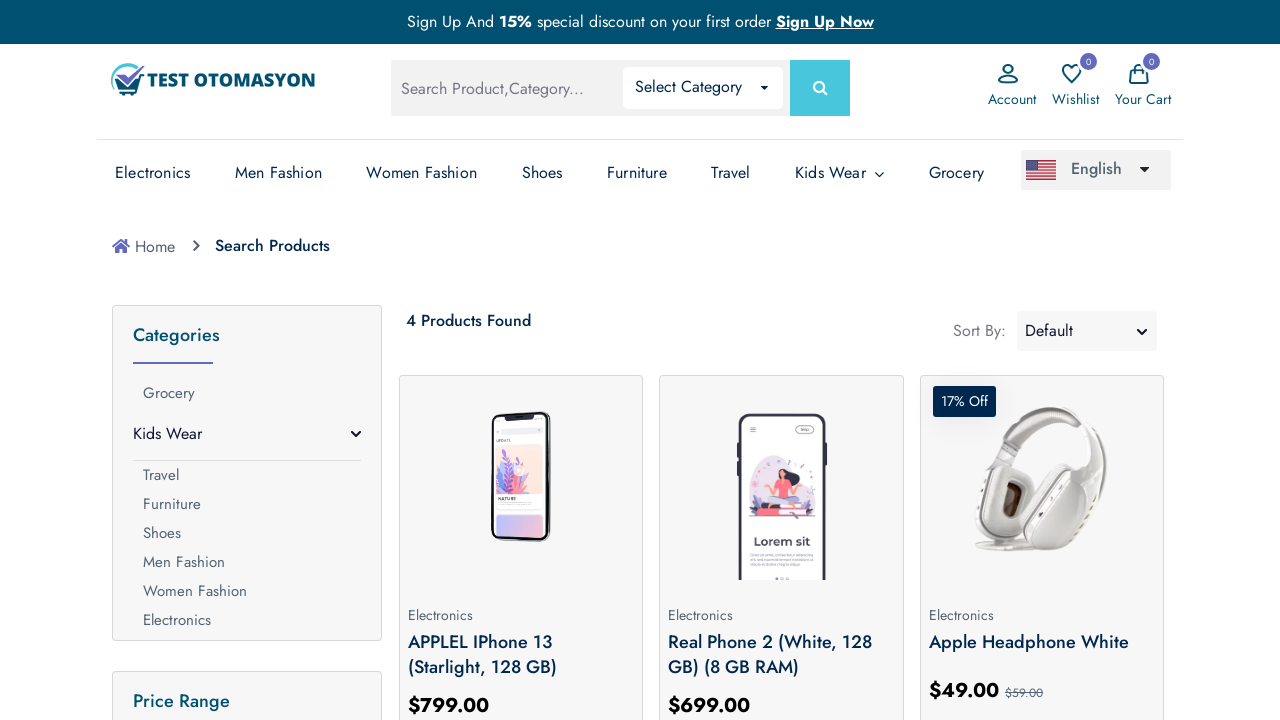

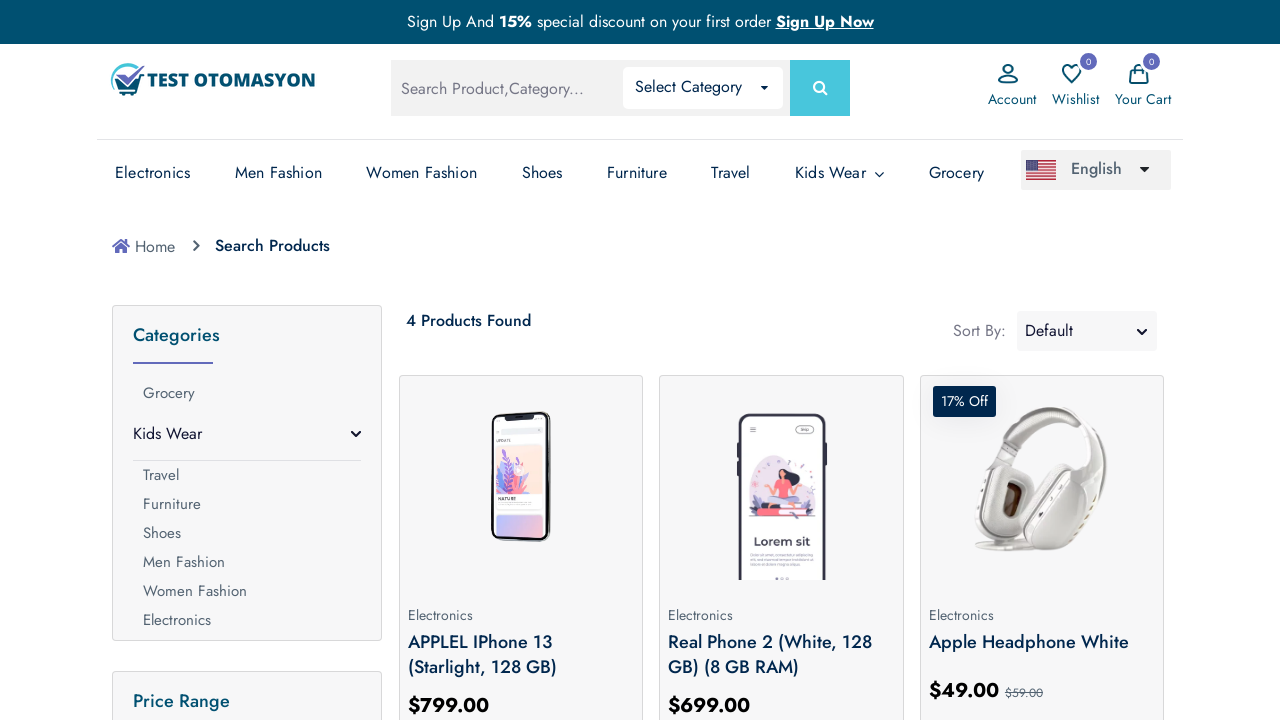